Tests dynamic loading functionality by clicking a start button, waiting for content to load, and verifying the displayed text shows "Hello World!"

Starting URL: http://the-internet.herokuapp.com/dynamic_loading/2

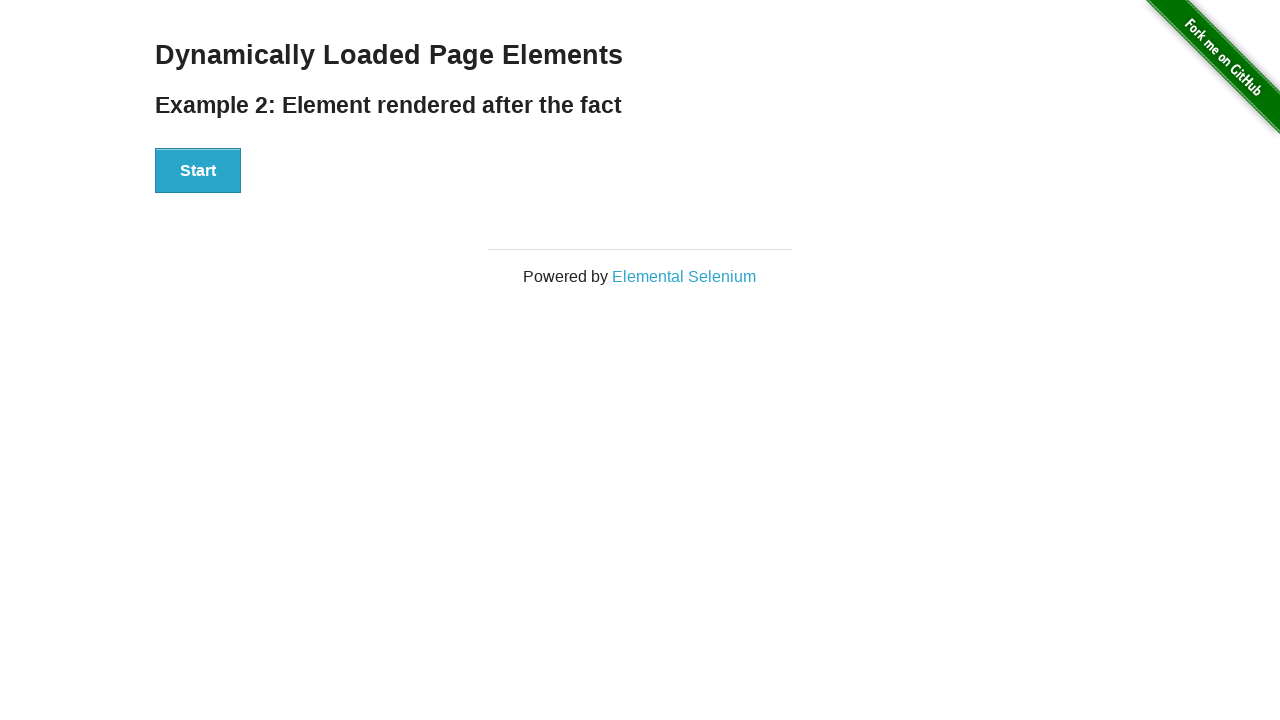

Clicked the start button to initiate dynamic loading at (198, 171) on #start button
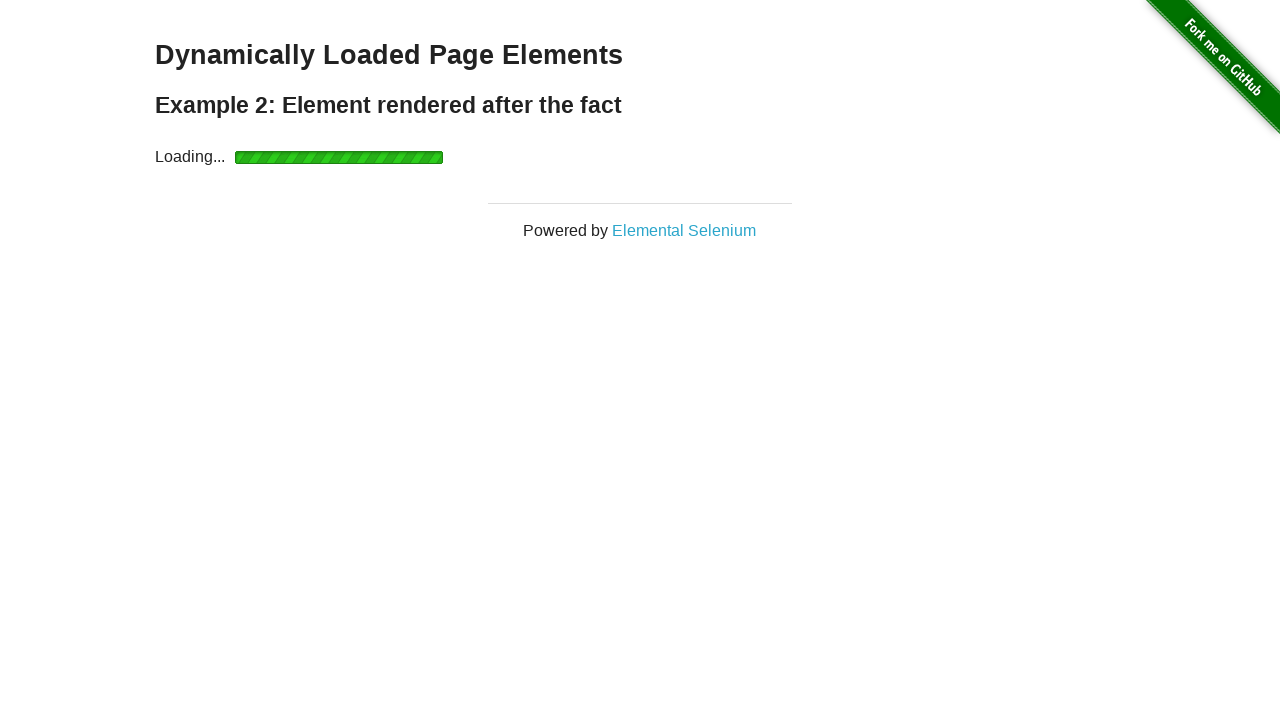

Waited for the finish element to load and become visible
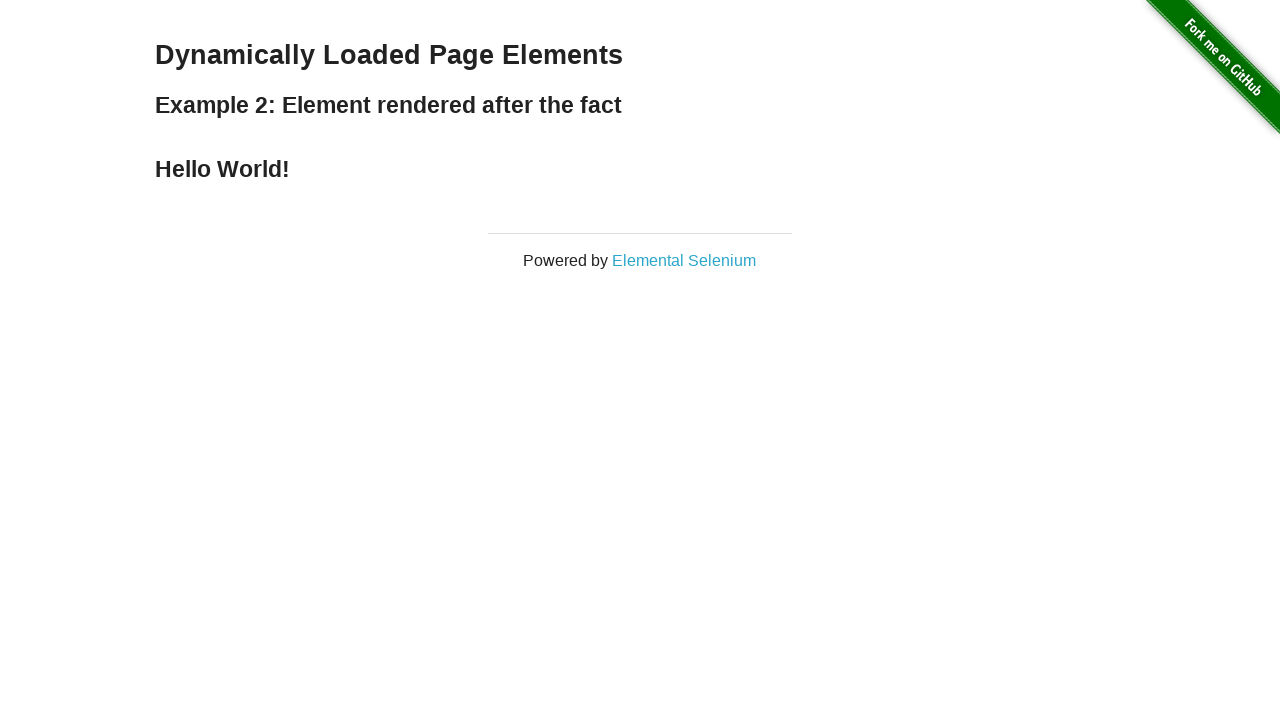

Retrieved text content from finish element
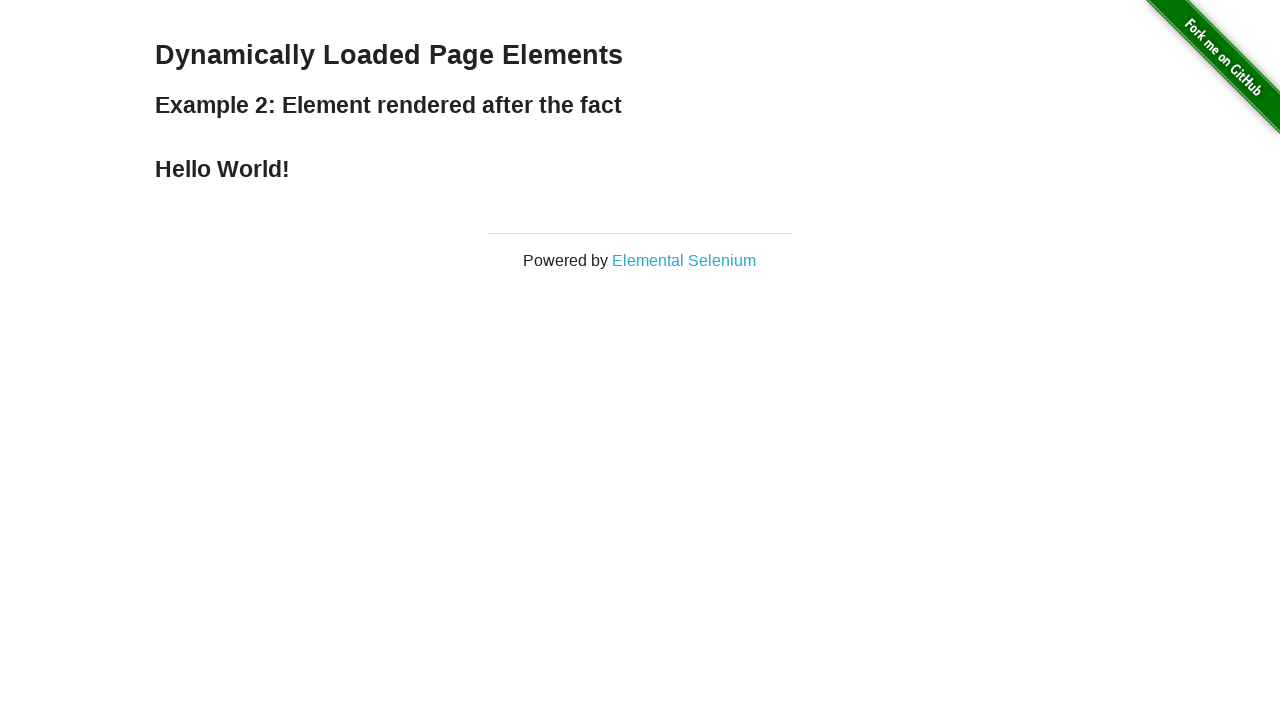

Verified that 'Hello World!' is displayed in the finish element
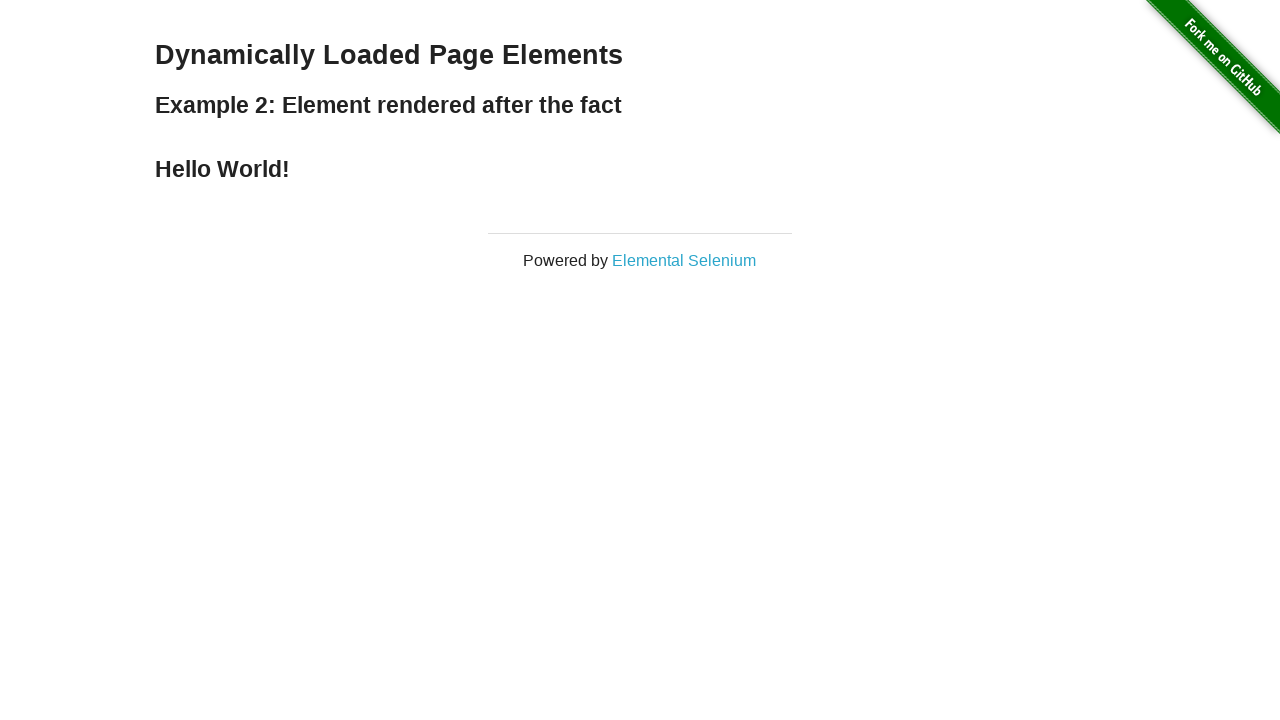

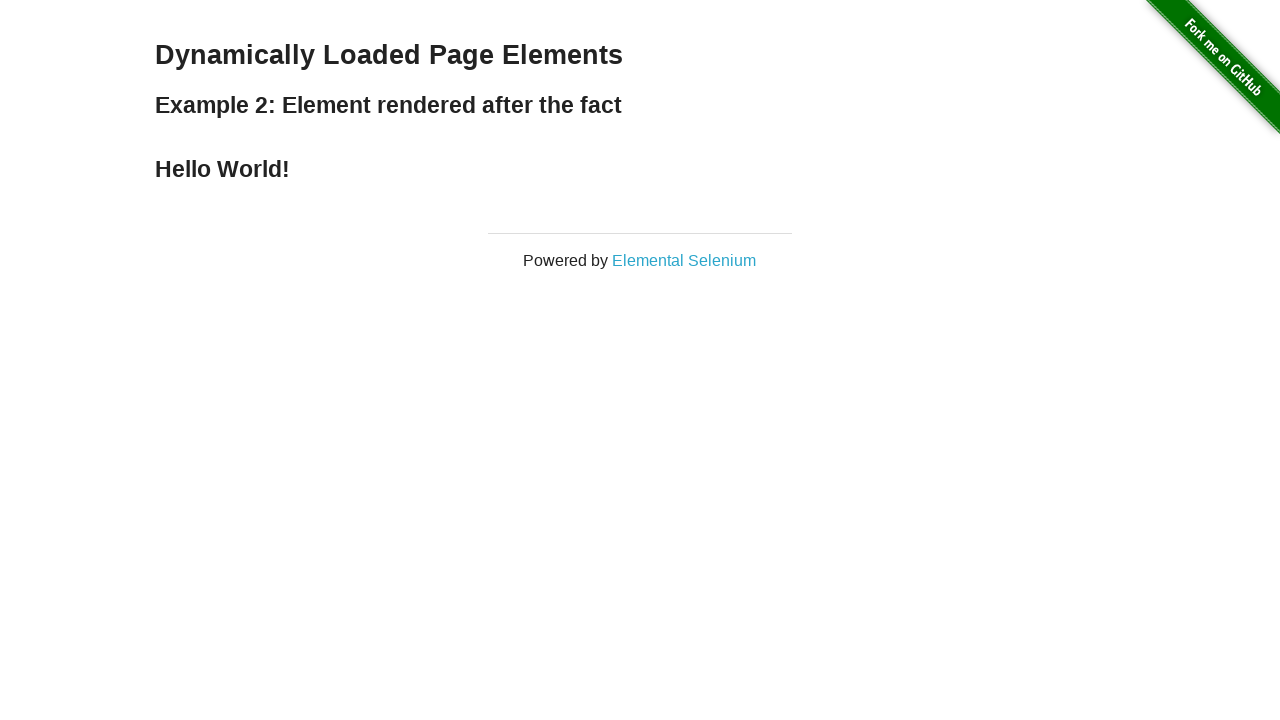